Tests that pressing Escape cancels edits and reverts to original text

Starting URL: https://demo.playwright.dev/todomvc

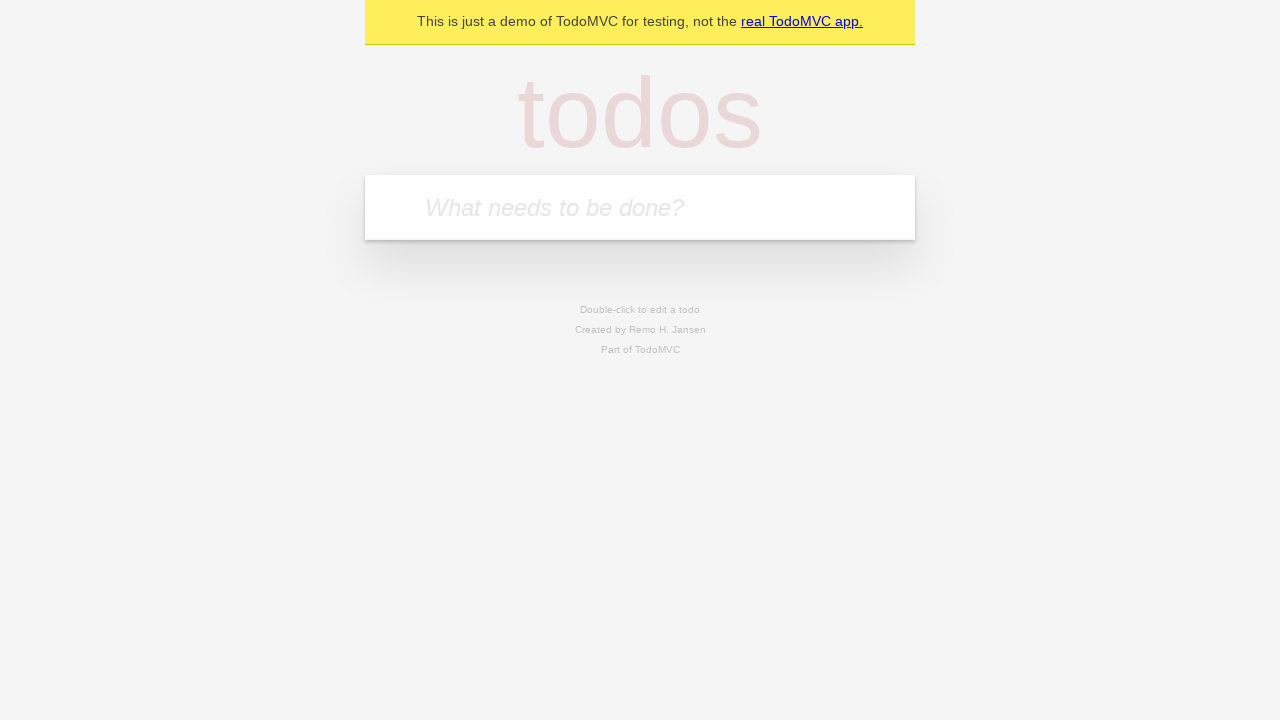

Filled new todo input with 'buy some cheese' on .new-todo
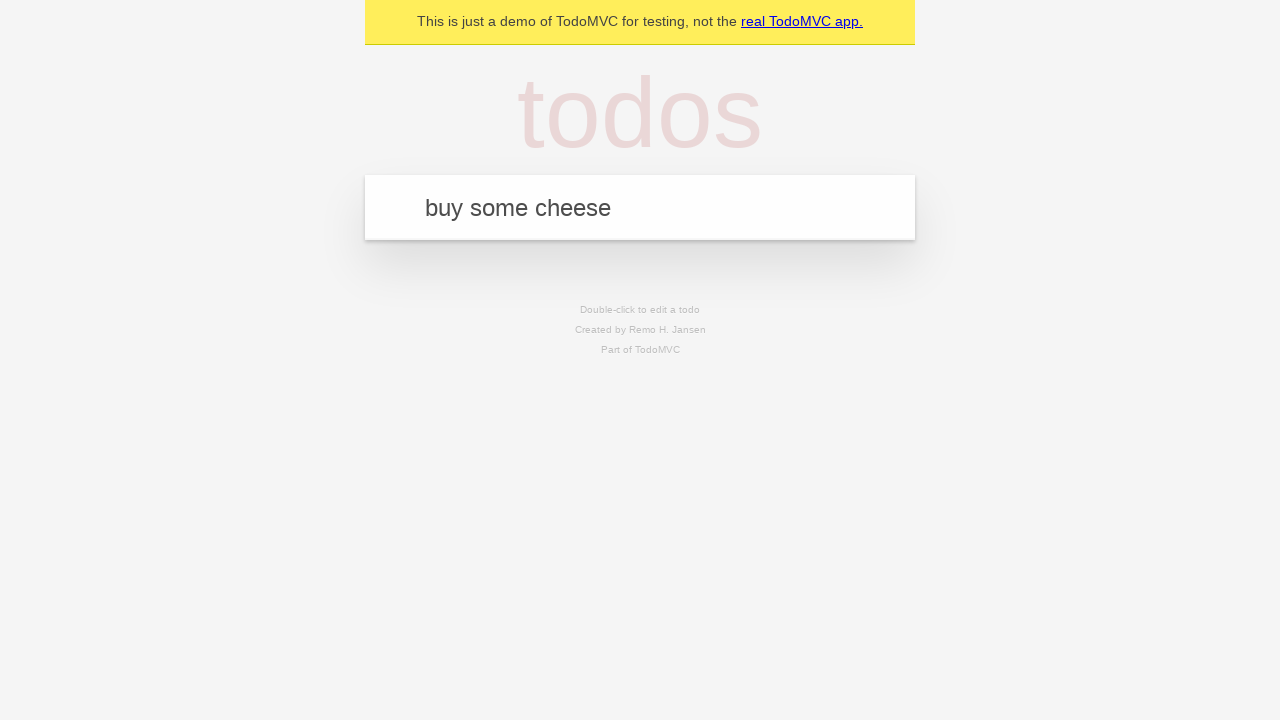

Pressed Enter to add first todo on .new-todo
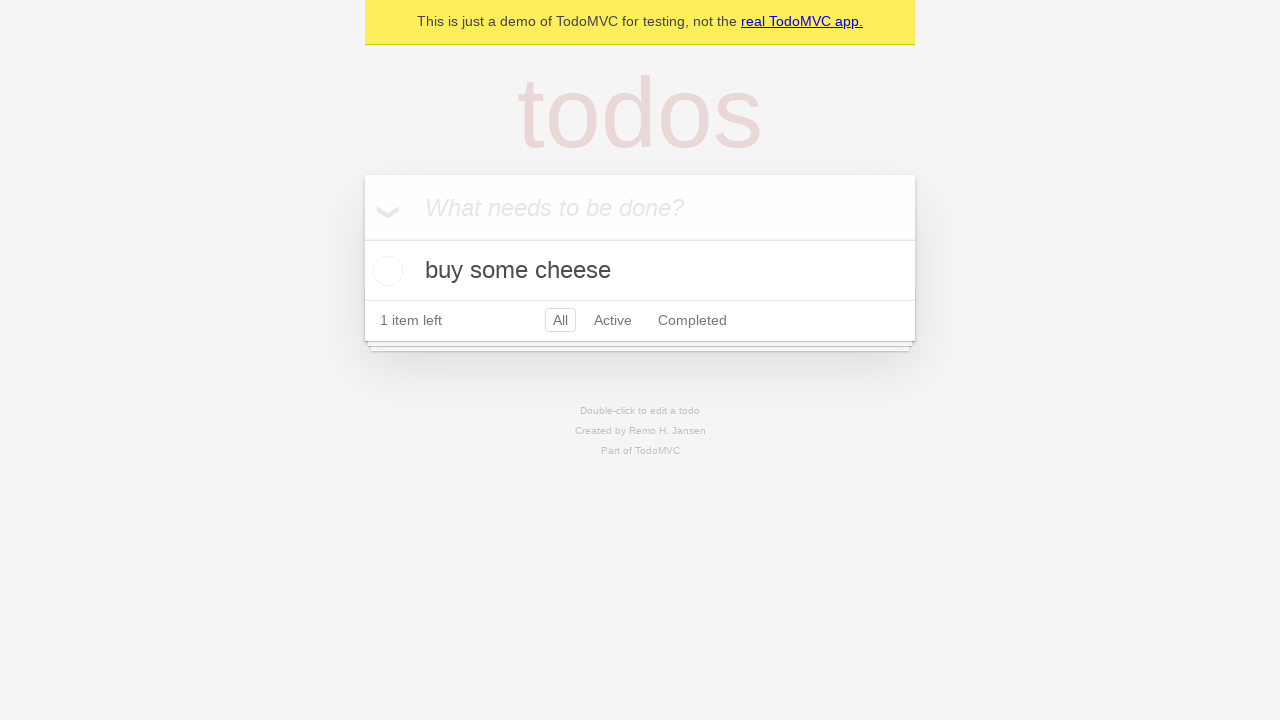

Filled new todo input with 'feed the cat' on .new-todo
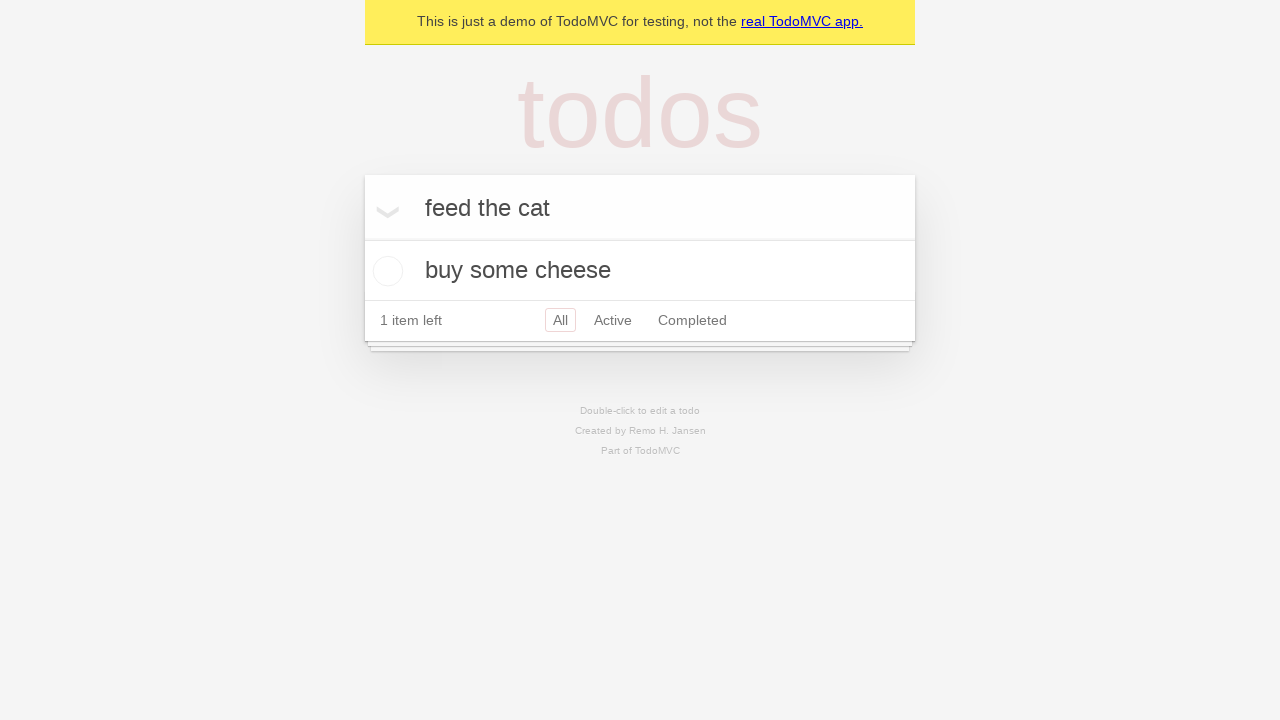

Pressed Enter to add second todo on .new-todo
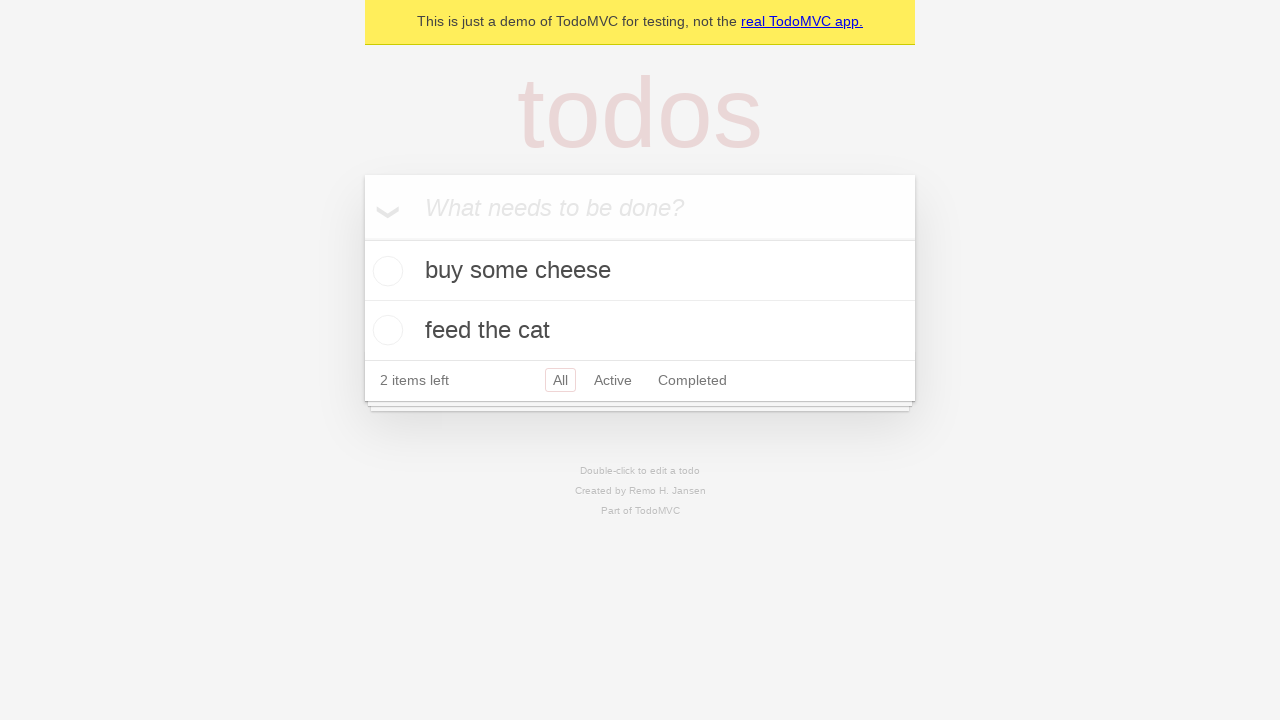

Filled new todo input with 'book a doctors appointment' on .new-todo
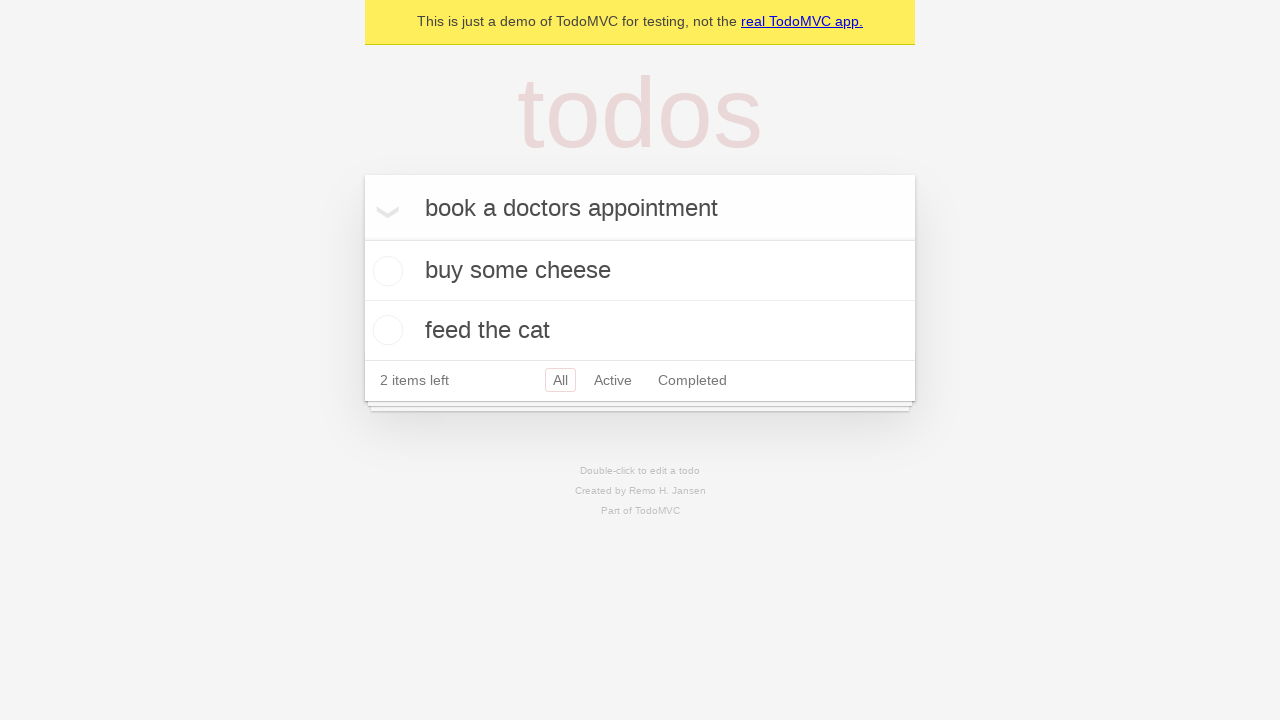

Pressed Enter to add third todo on .new-todo
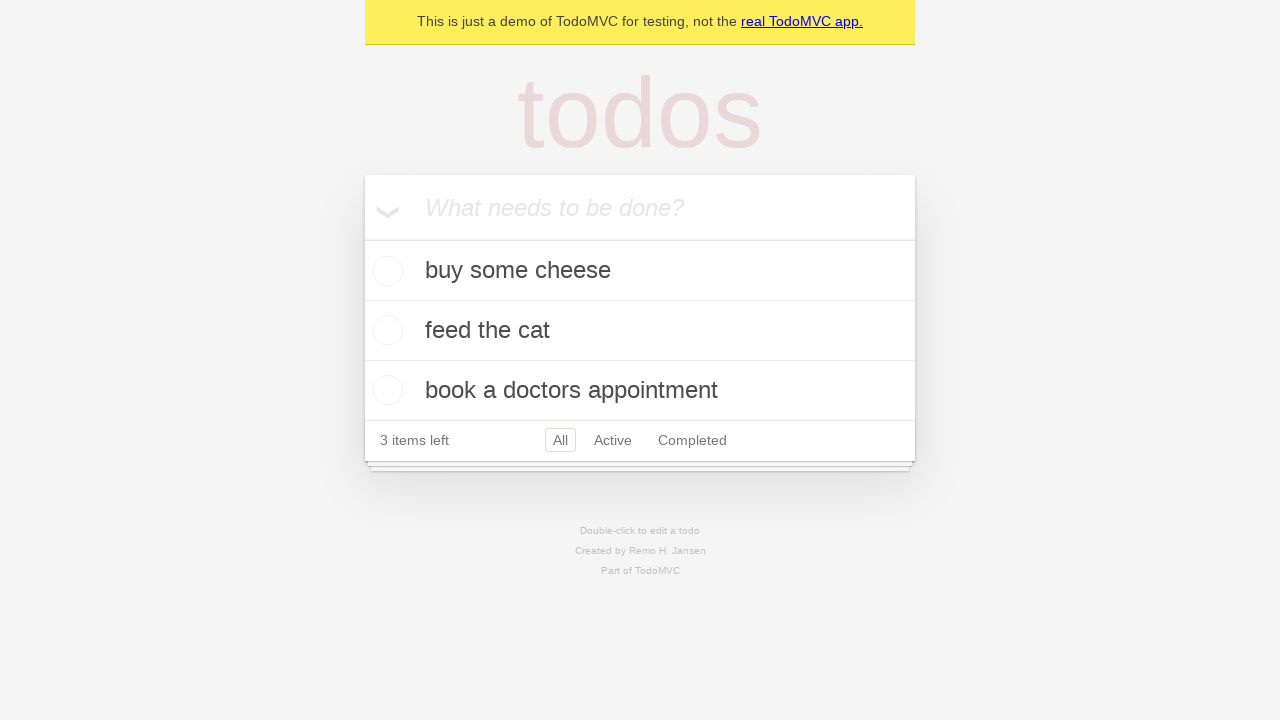

Double-clicked second todo to enter edit mode at (640, 331) on .todo-list li >> nth=1
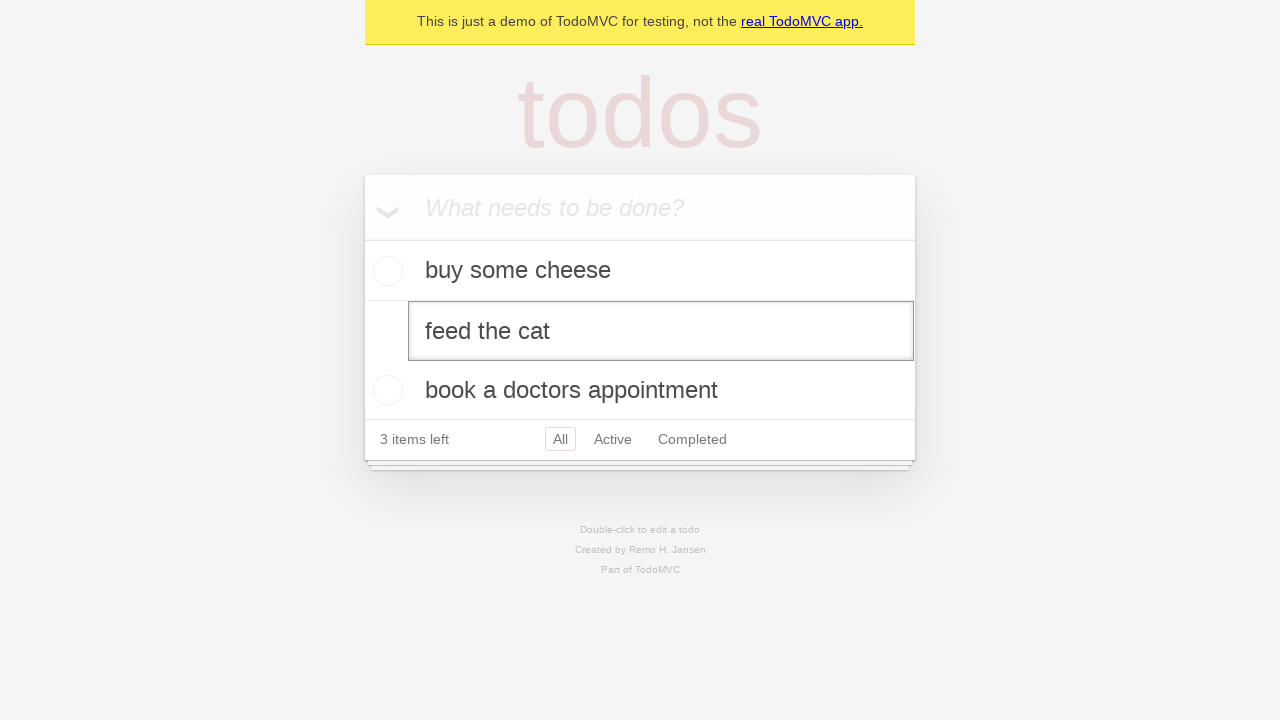

Pressed Escape to cancel editing on .todo-list li >> nth=1 >> .edit
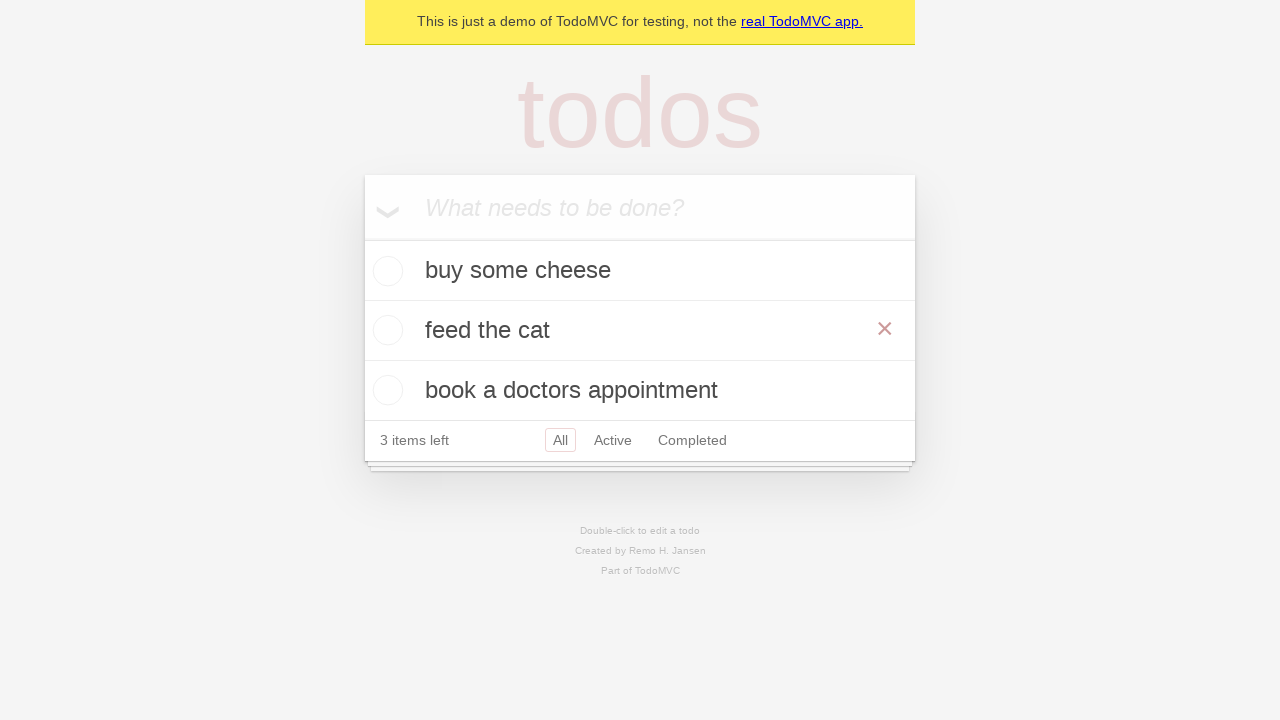

Verified that second todo text reverted to original 'feed the cat'
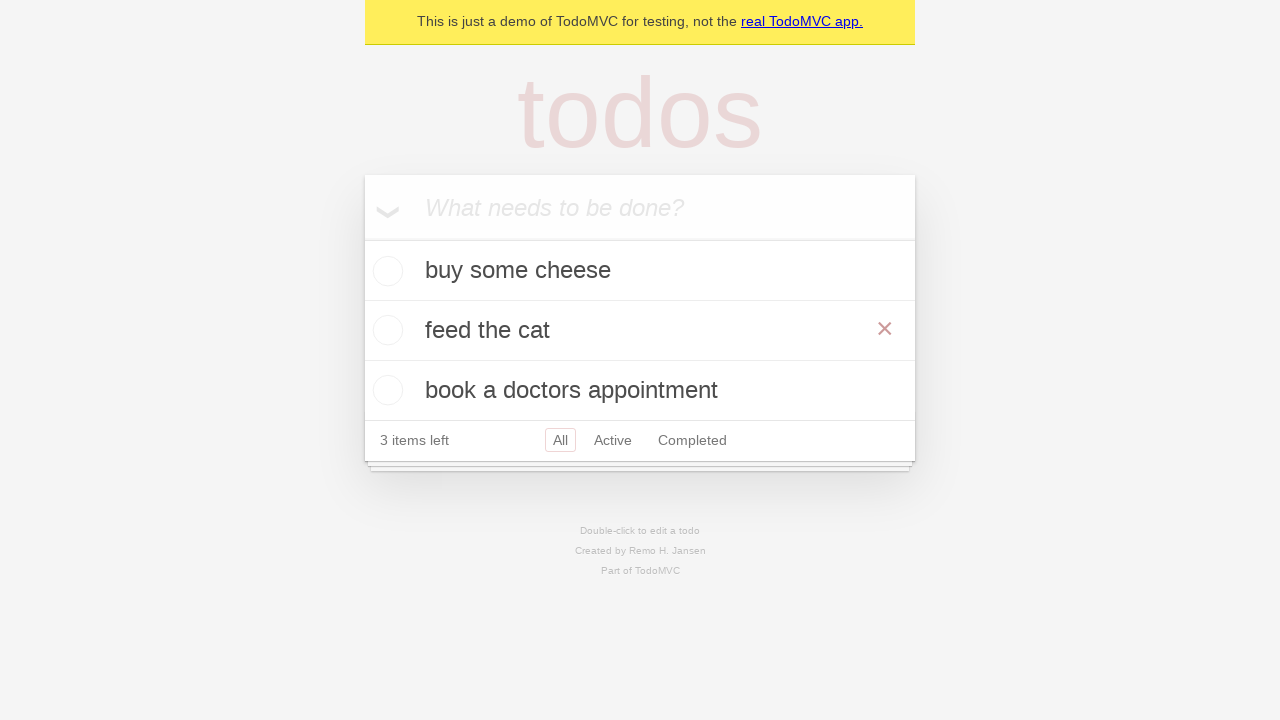

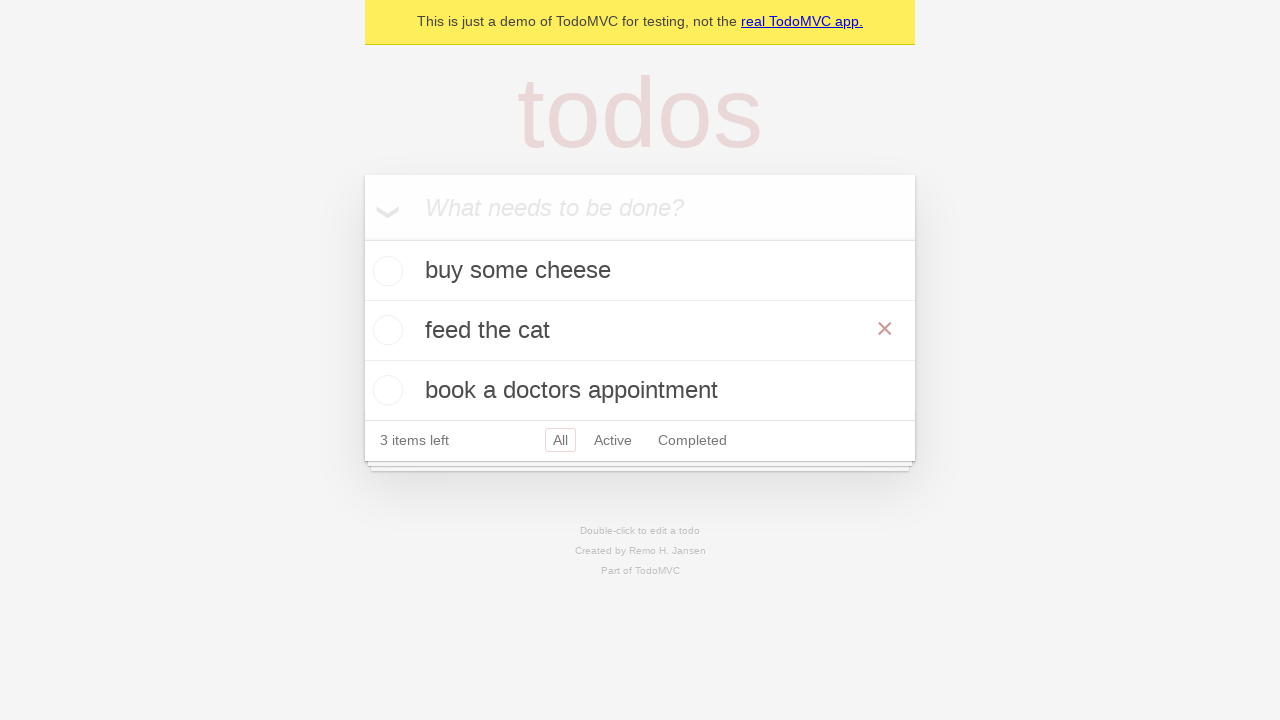